Tests multi-select dropdown functionality by selecting and deselecting options from a car dropdown menu

Starting URL: http://omayo.blogspot.com/

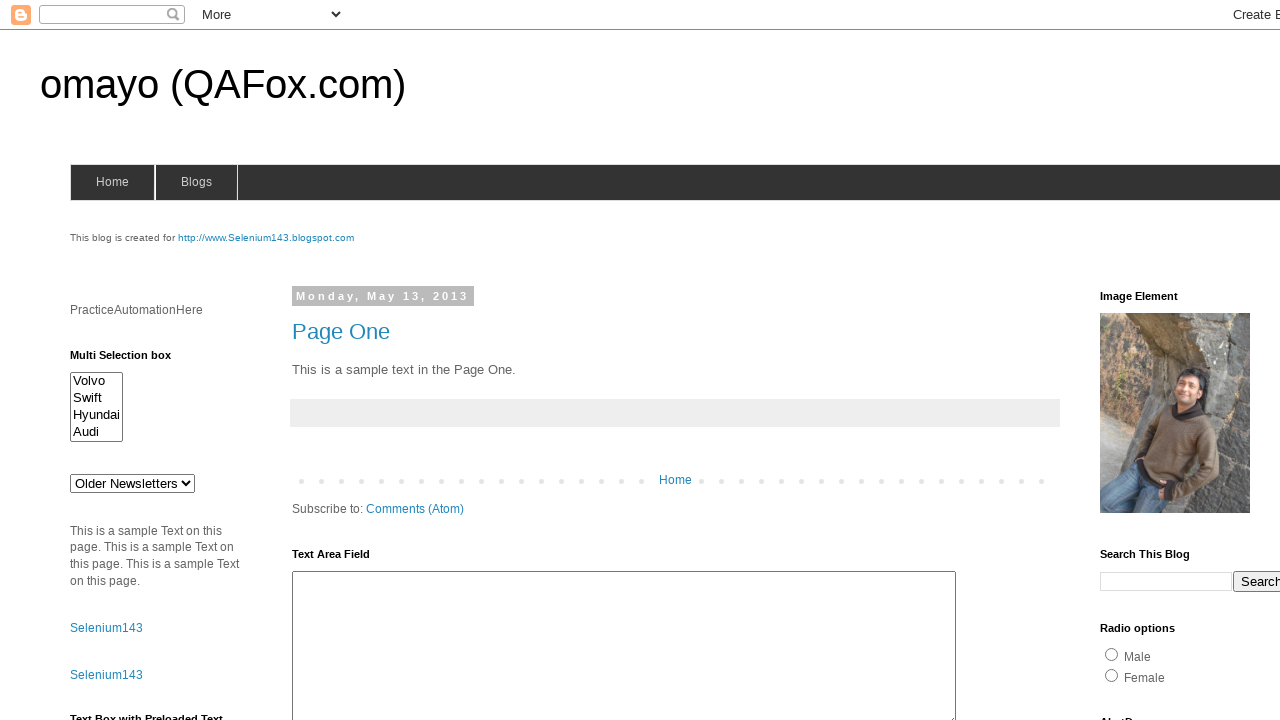

Located multi-select dropdown element with ID 'multiselect1'
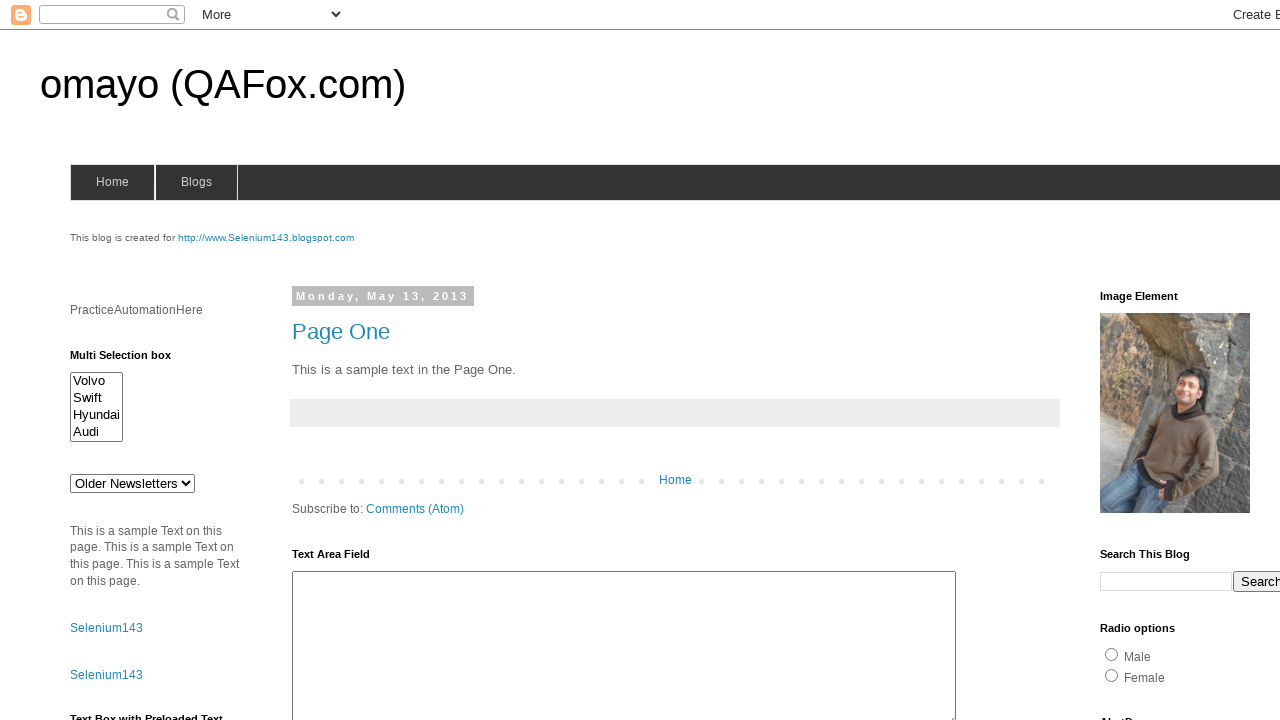

Retrieved all dropdown options - found 4 options
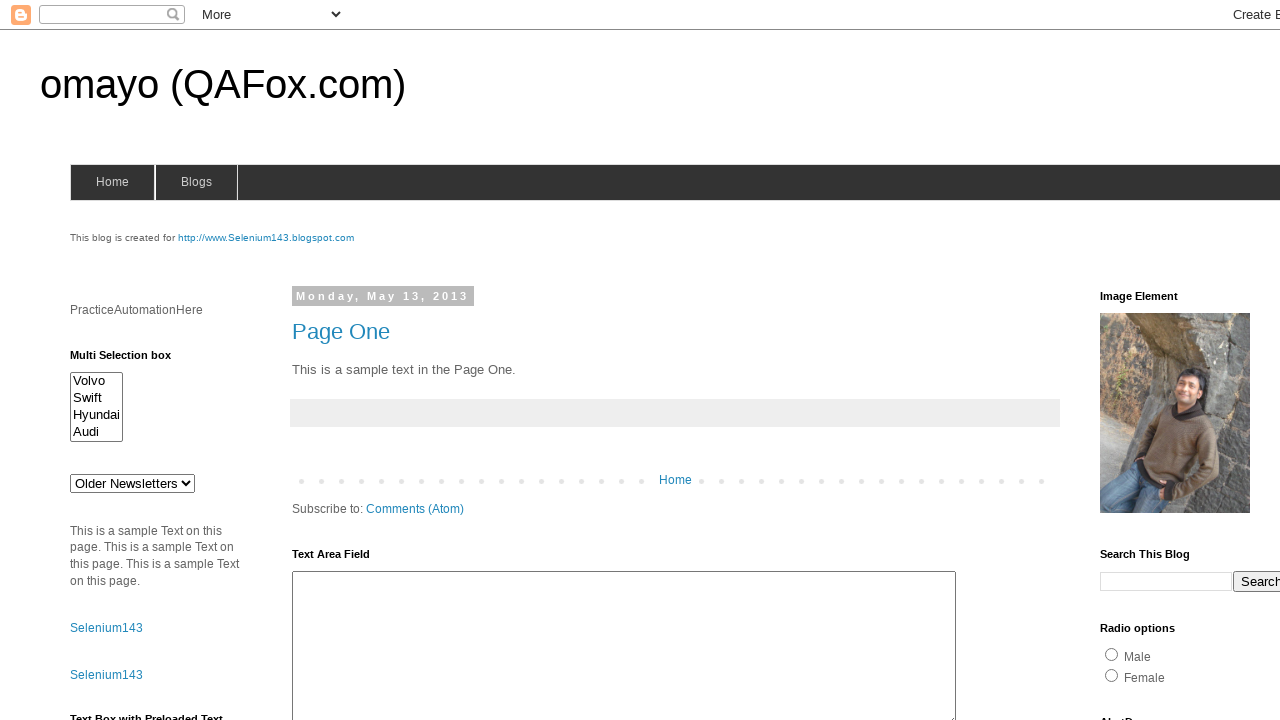

Selected first option (Volvo) by index 0 on #multiselect1
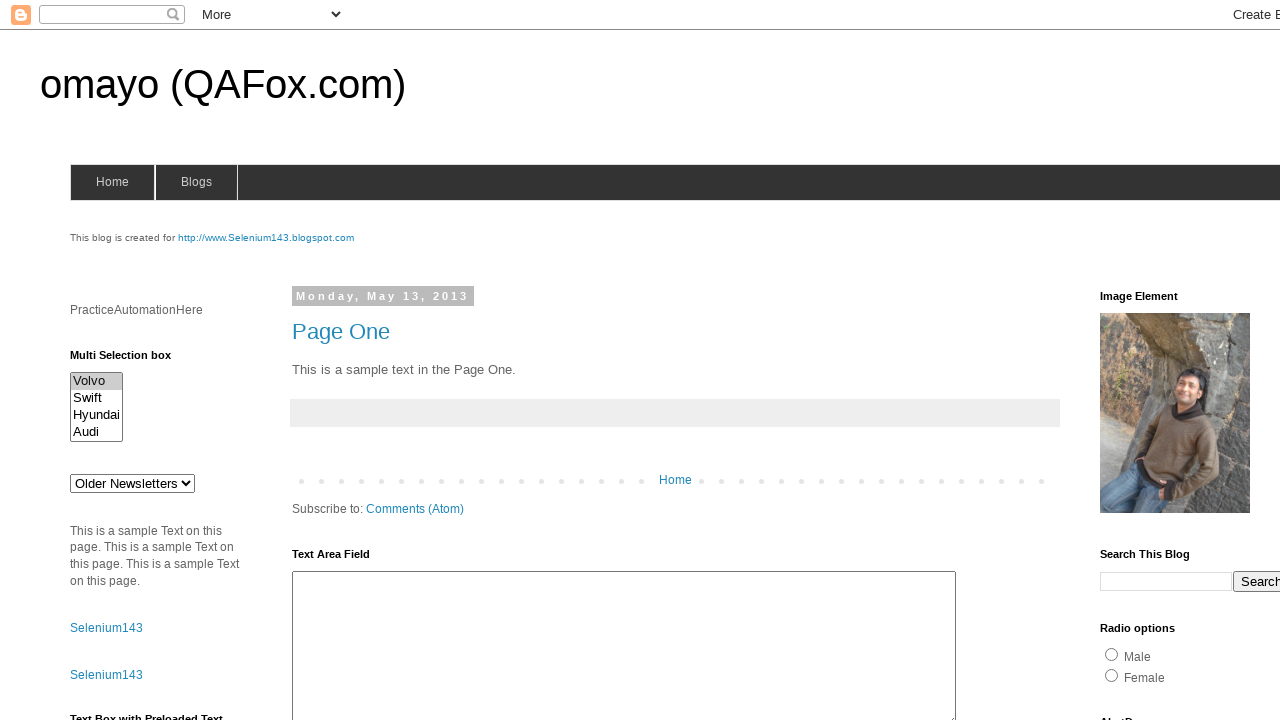

Verified selected options - currently 1 option(s) selected
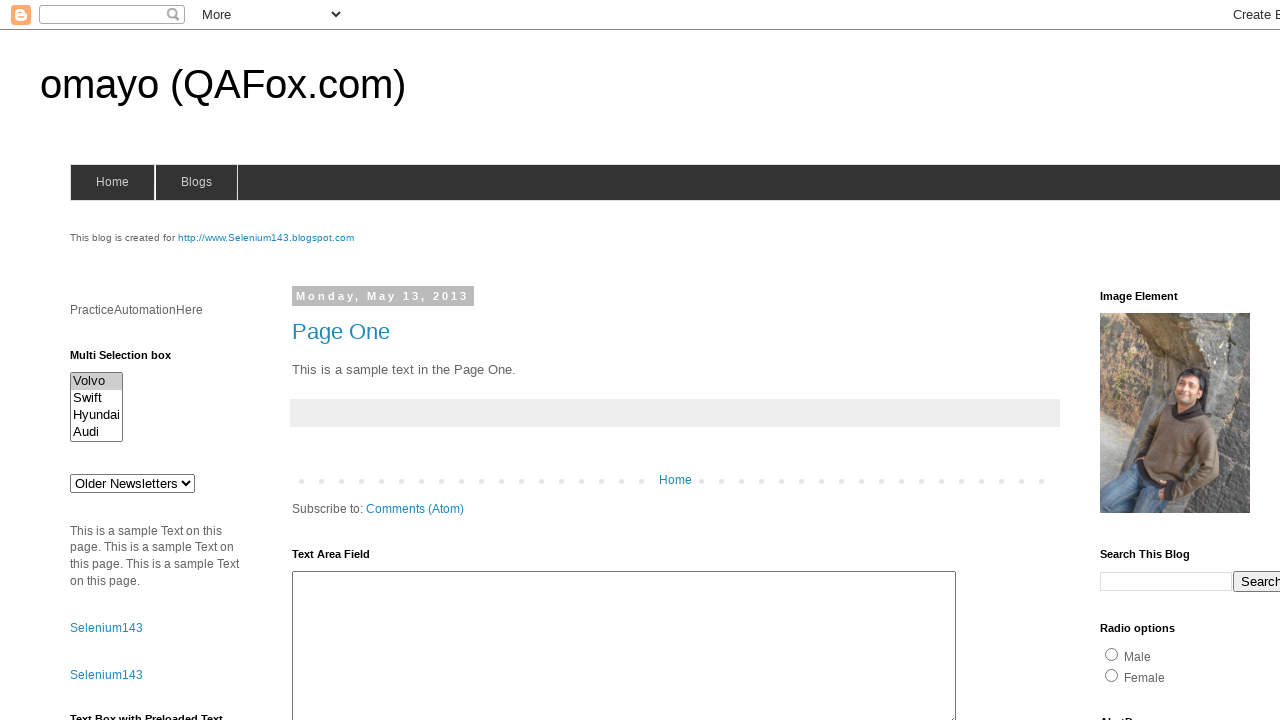

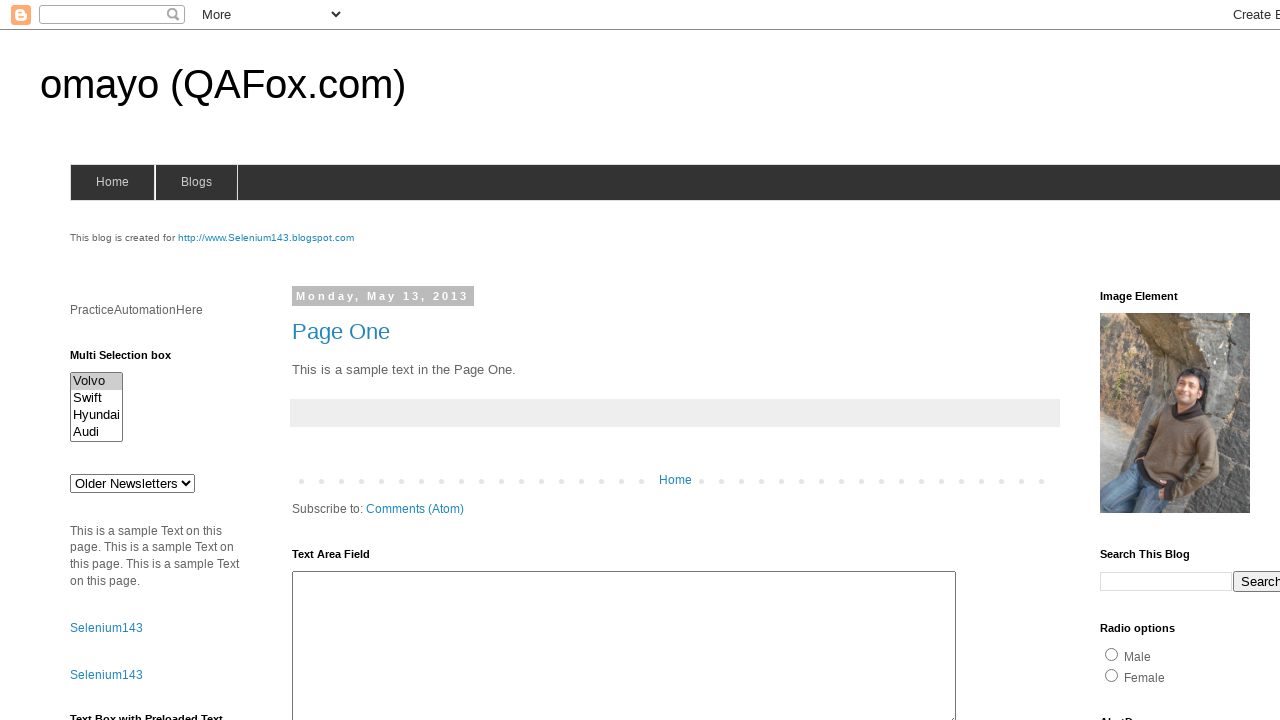